Tests JavaScript alert dialog handling by filling a name field, triggering an alert and accepting it, then triggering a confirm dialog and dismissing it.

Starting URL: https://rahulshettyacademy.com/AutomationPractice/

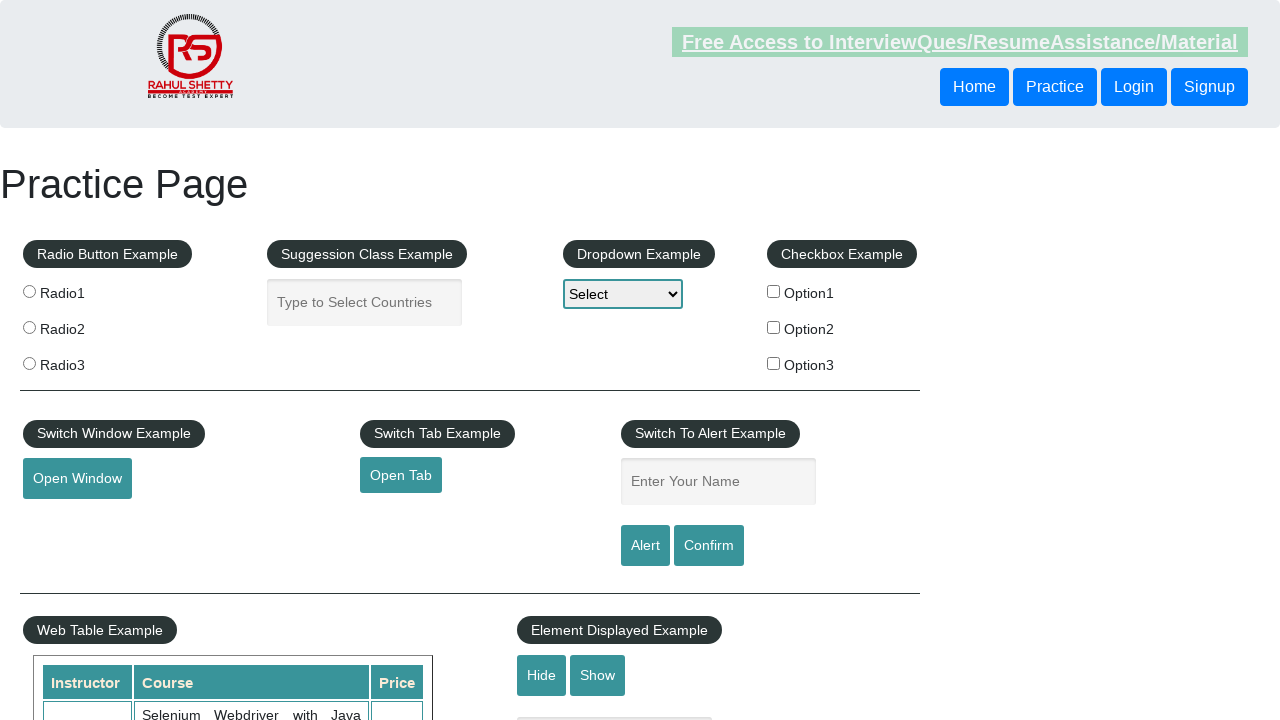

Filled name field with 'Rahul' on #name
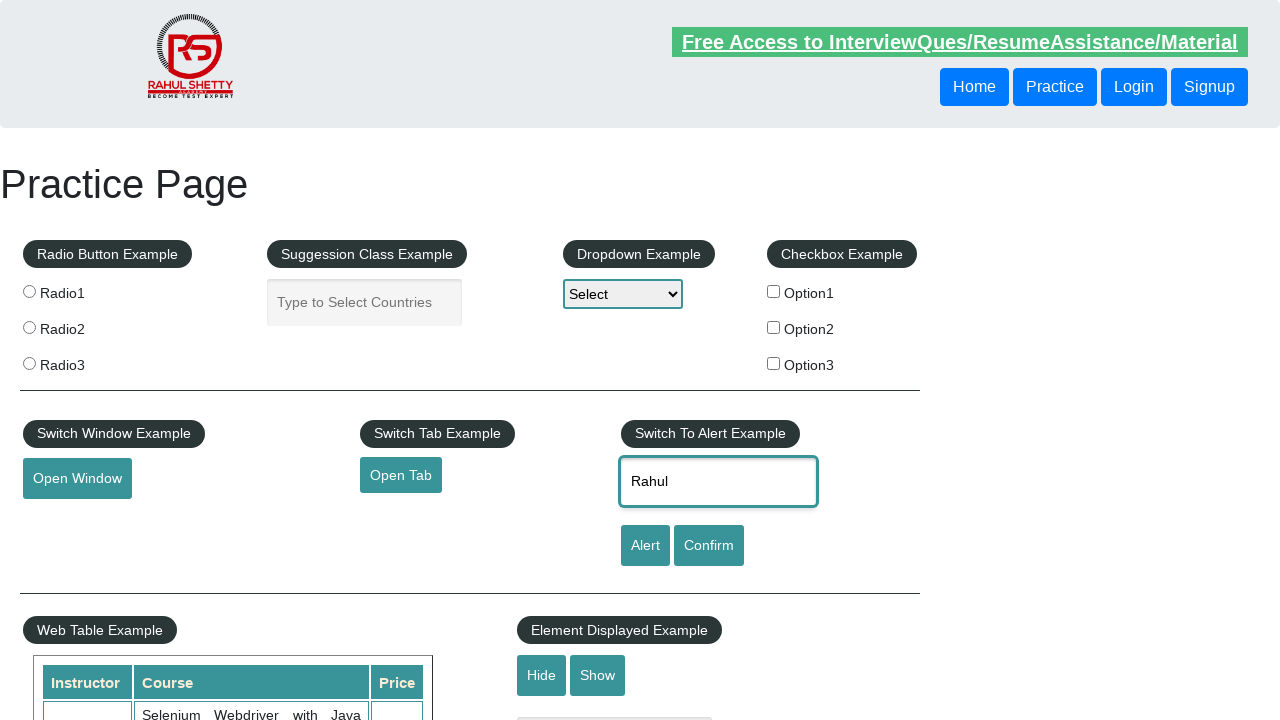

Set up dialog handler to accept alert
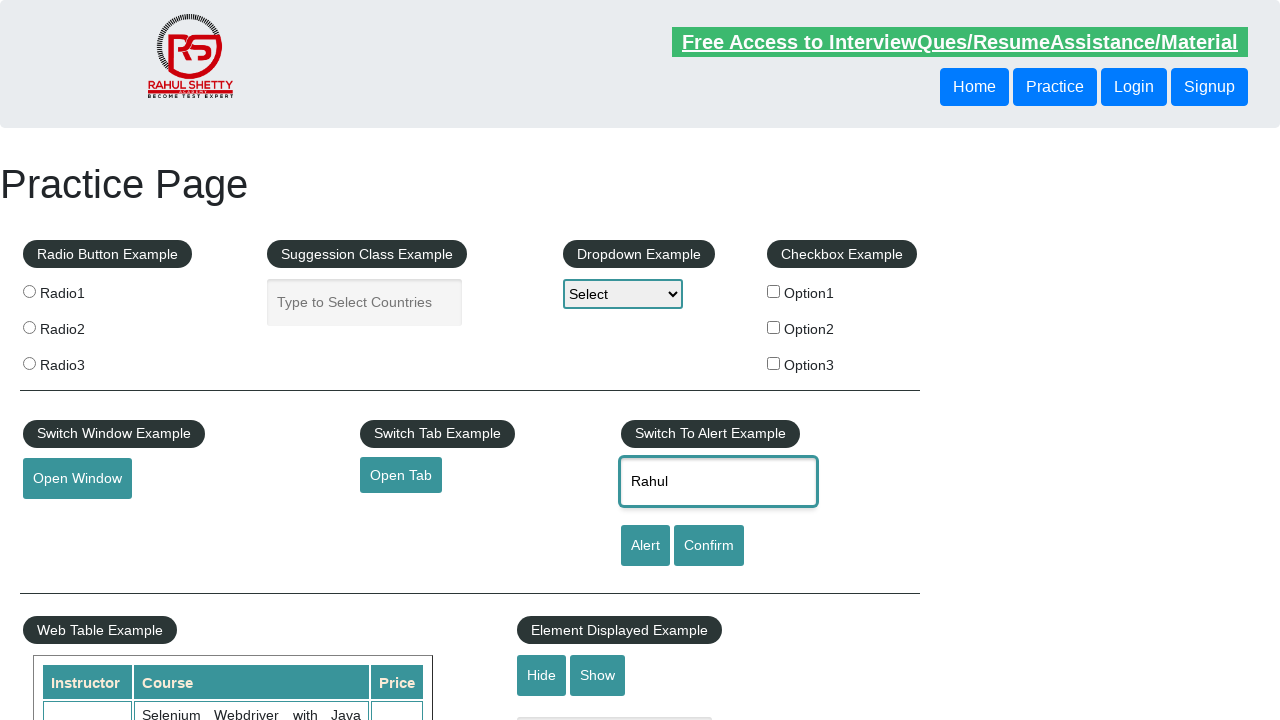

Clicked alert button to trigger alert dialog at (645, 546) on #alertbtn
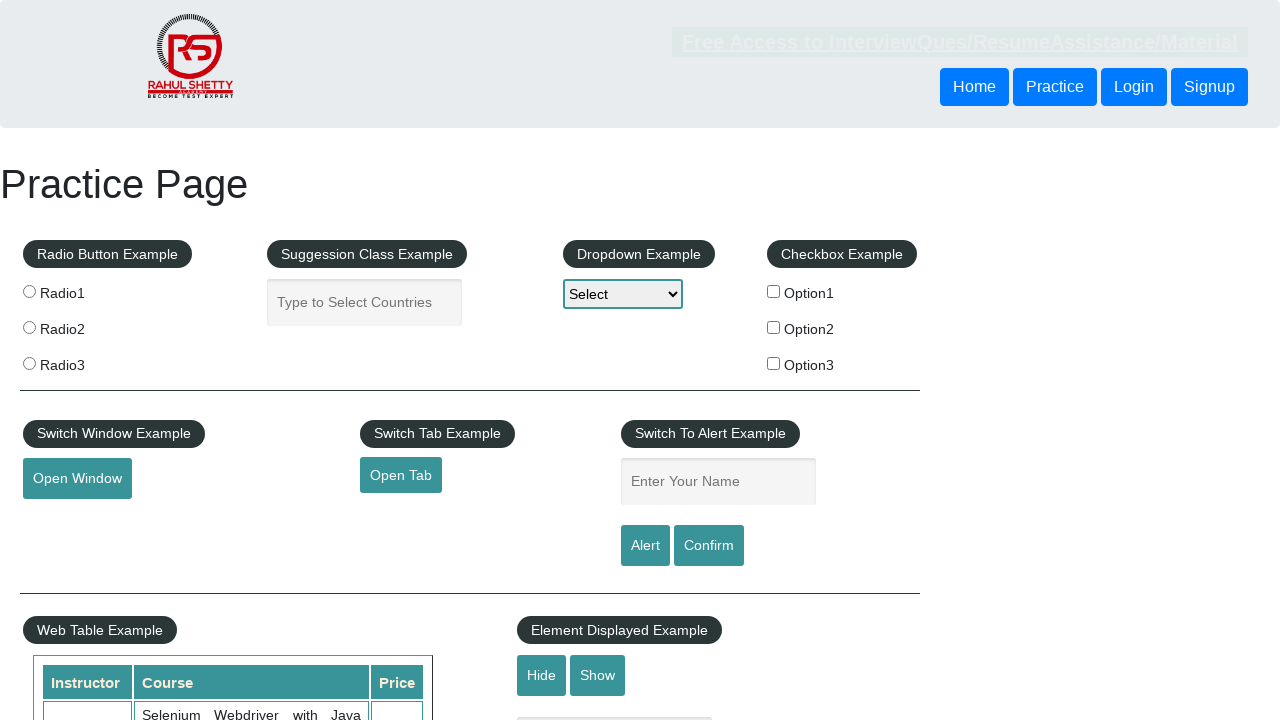

Alert dialog accepted and processed
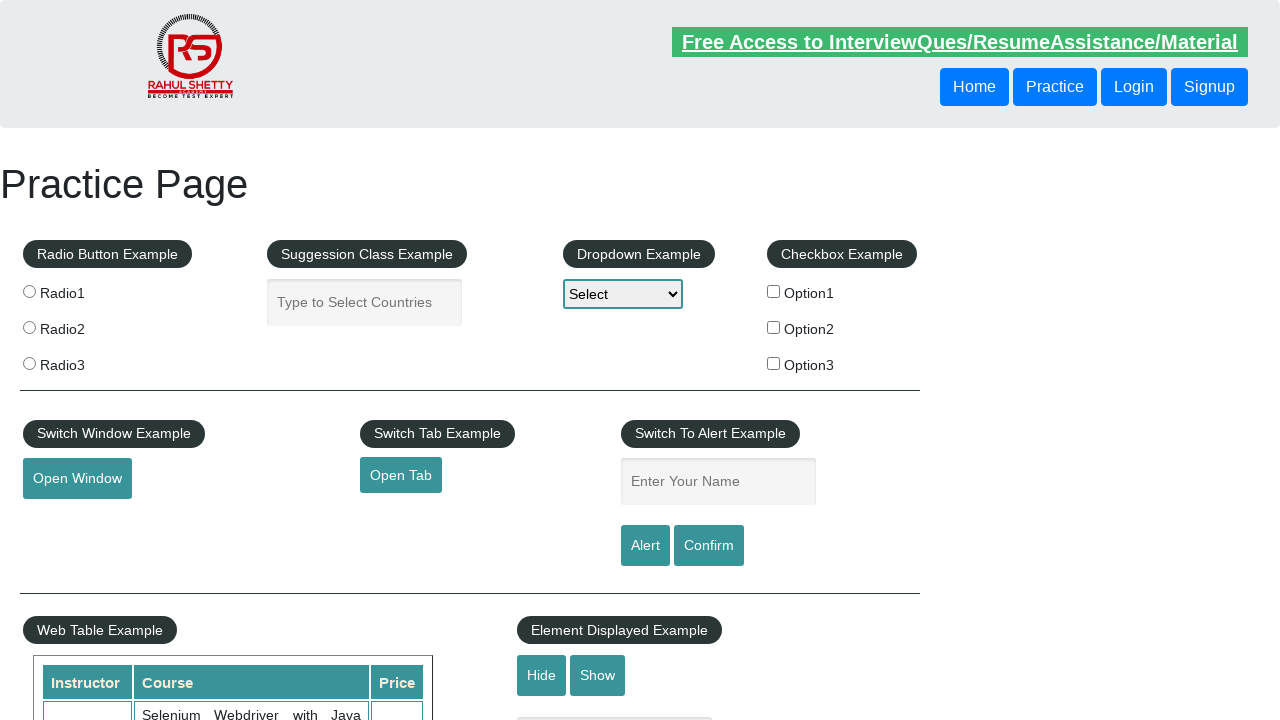

Set up dialog handler to dismiss confirm dialog
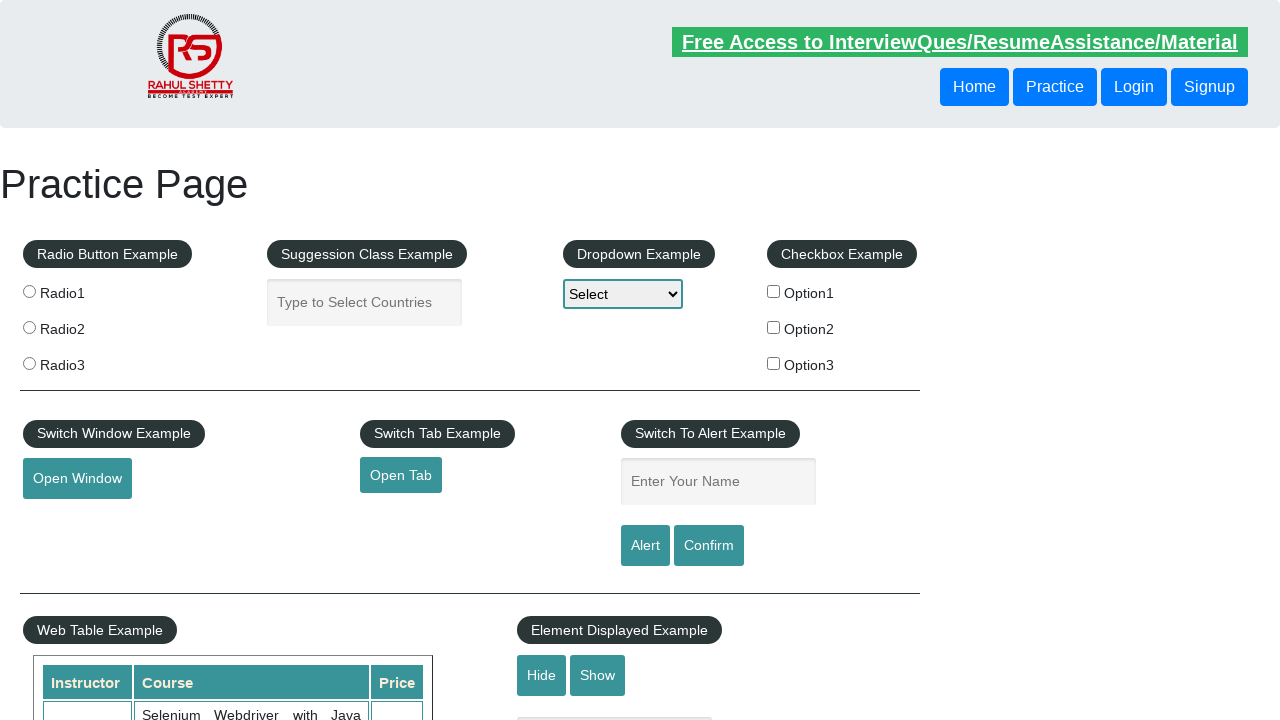

Clicked confirm button to trigger confirm dialog at (709, 546) on #confirmbtn
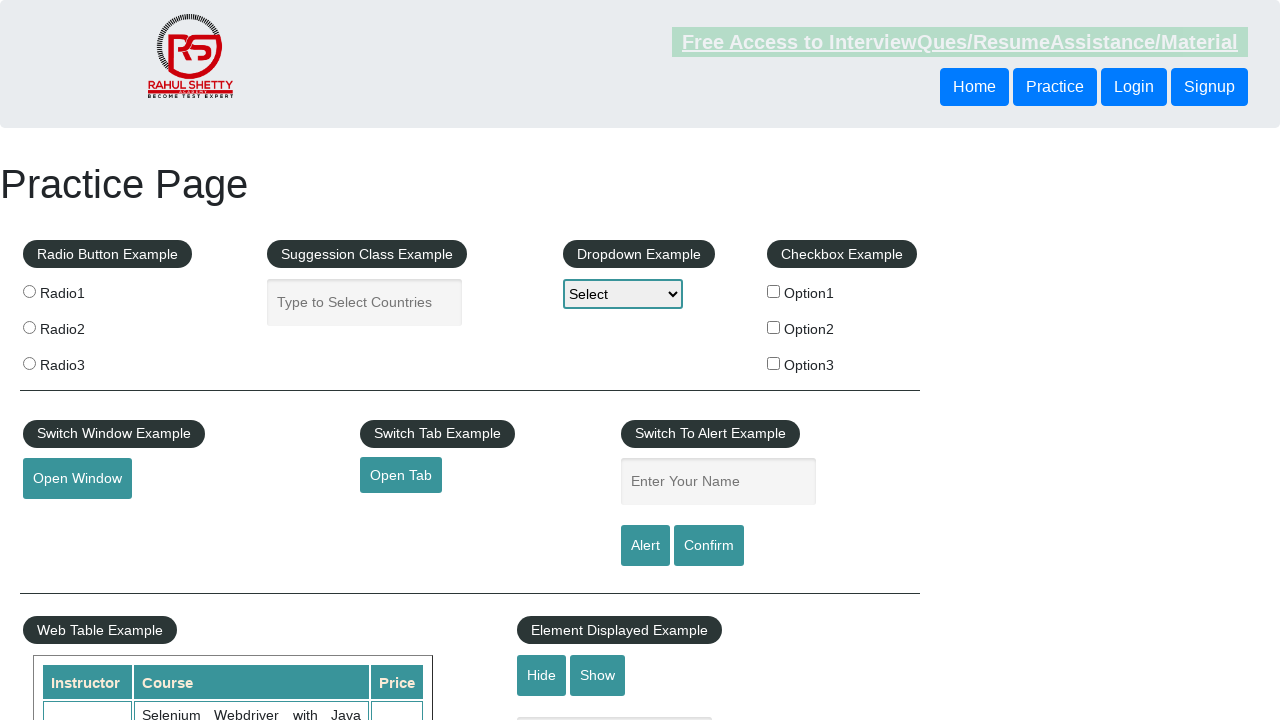

Confirm dialog dismissed and processed
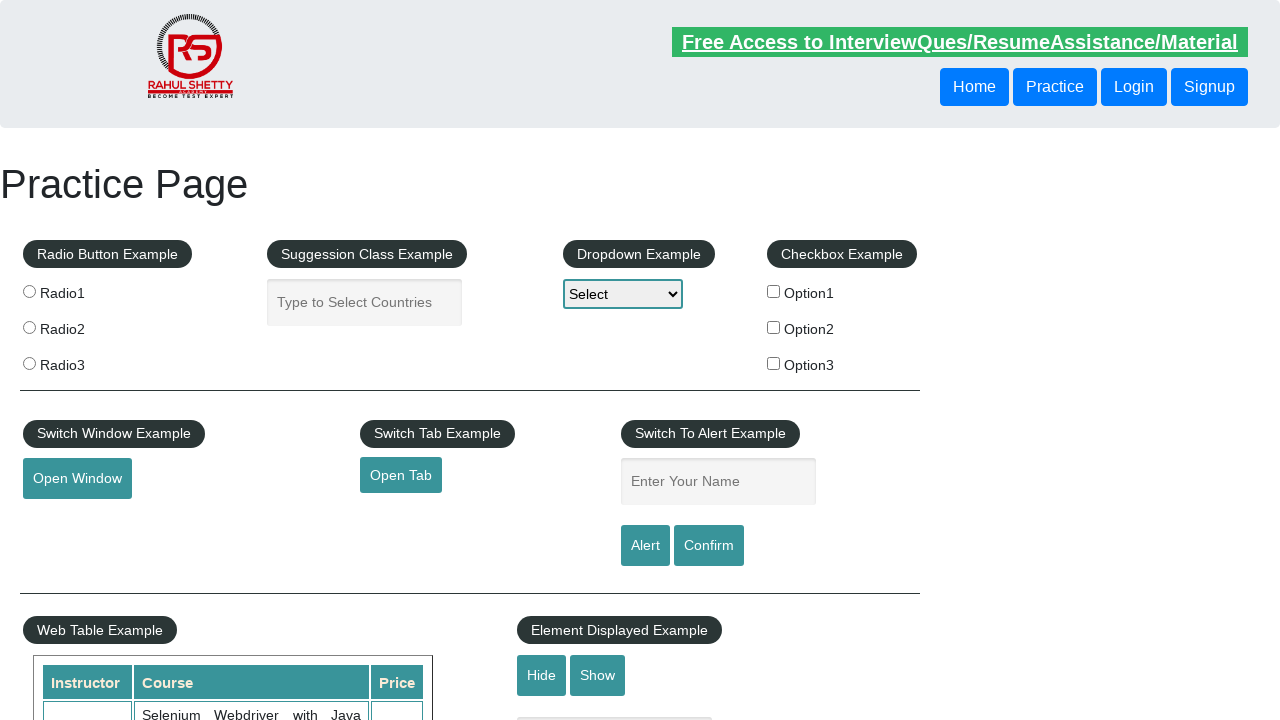

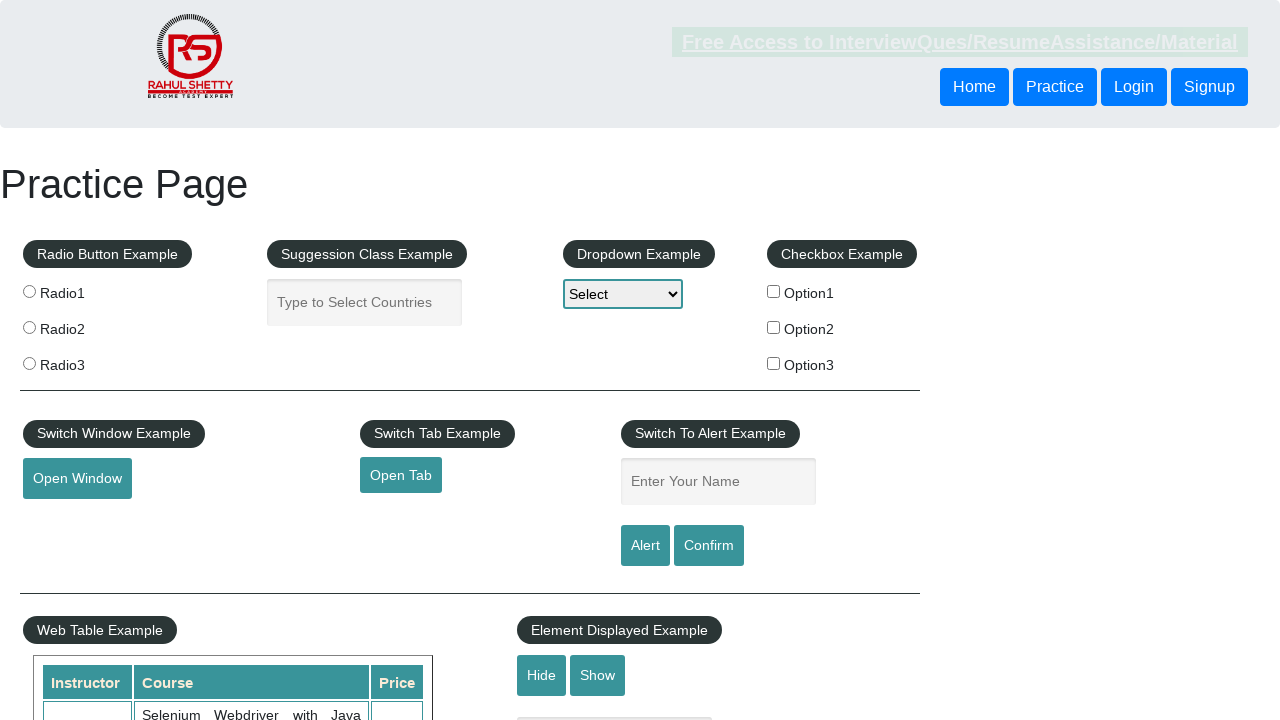